Tests web table handling by iterating through table rows to find "Selenium Webdriver" and verifying its associated price value equals 30

Starting URL: https://rahulshettyacademy.com/AutomationPractice/

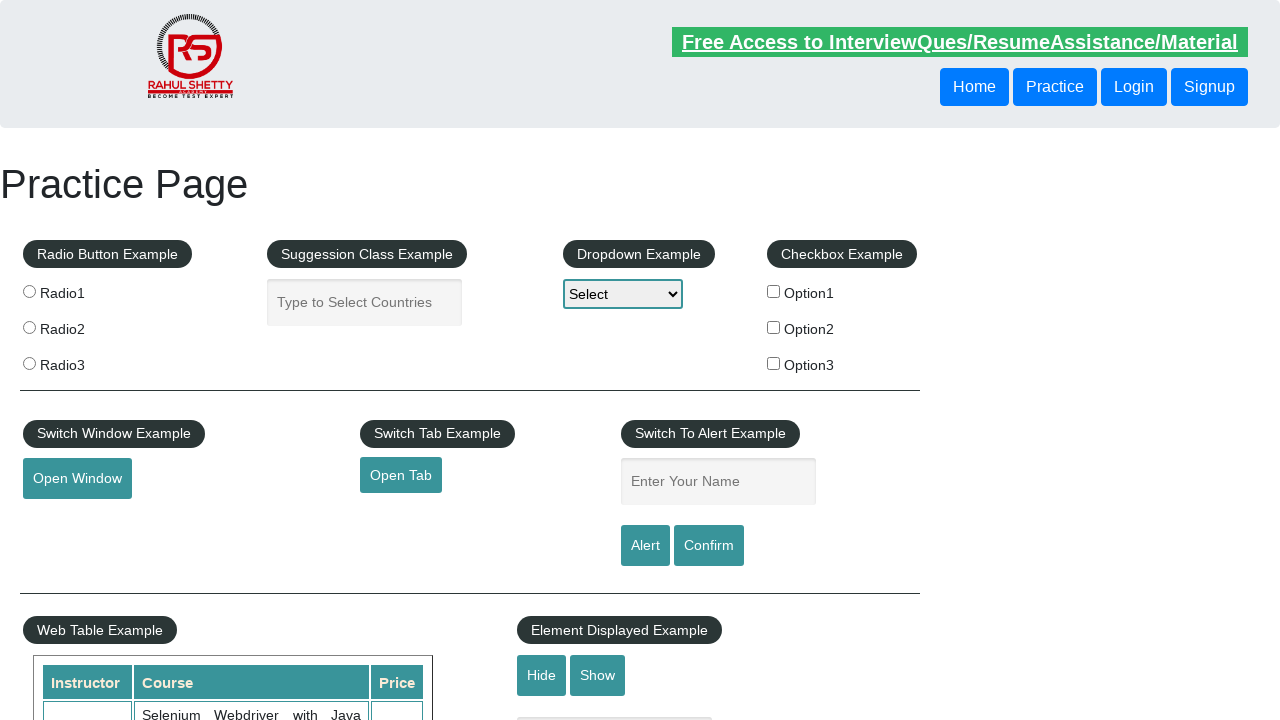

Waited for product table to be visible
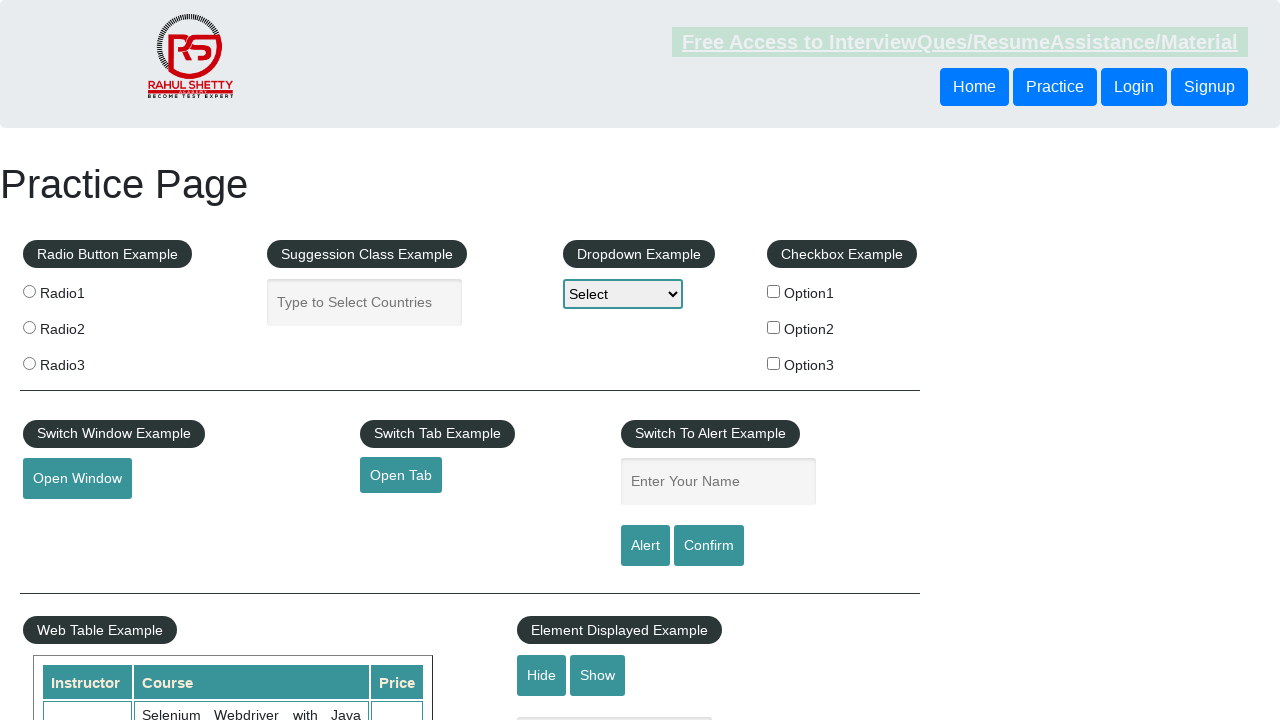

Retrieved all cells from second column of product table
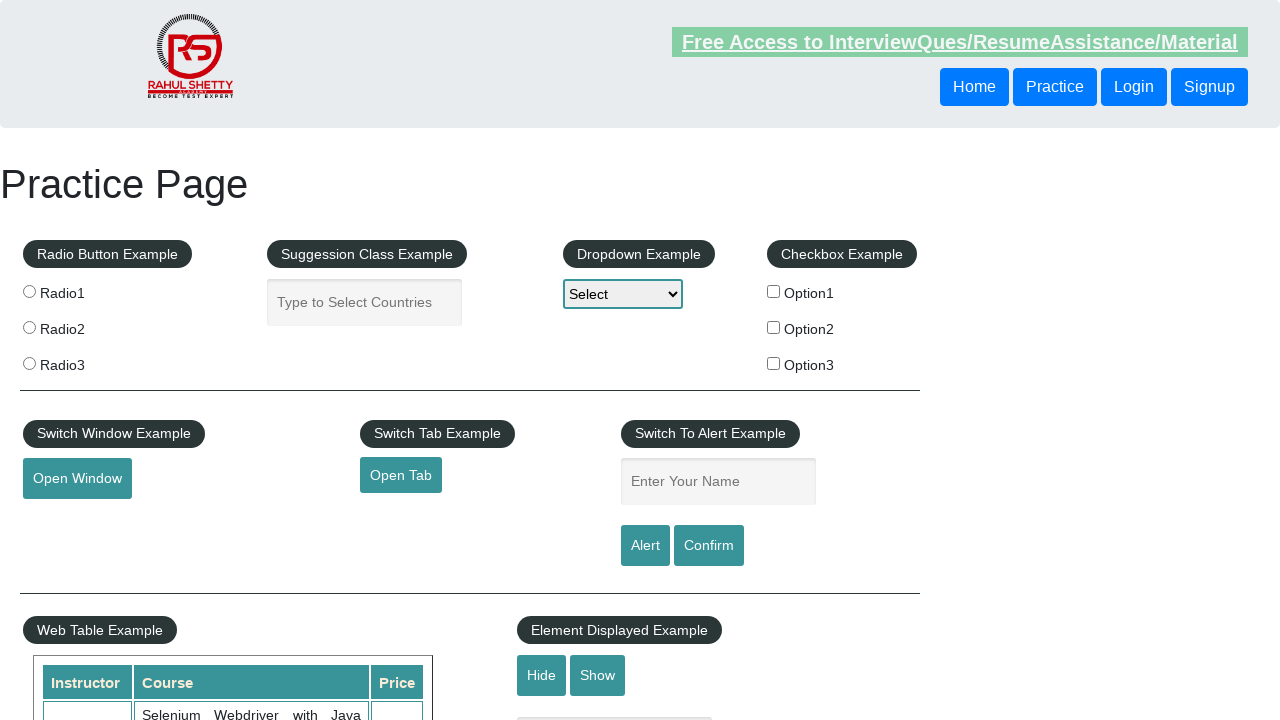

Retrieved cell text: Selenium Webdriver with Java Basics + Advanced + Interview Guide
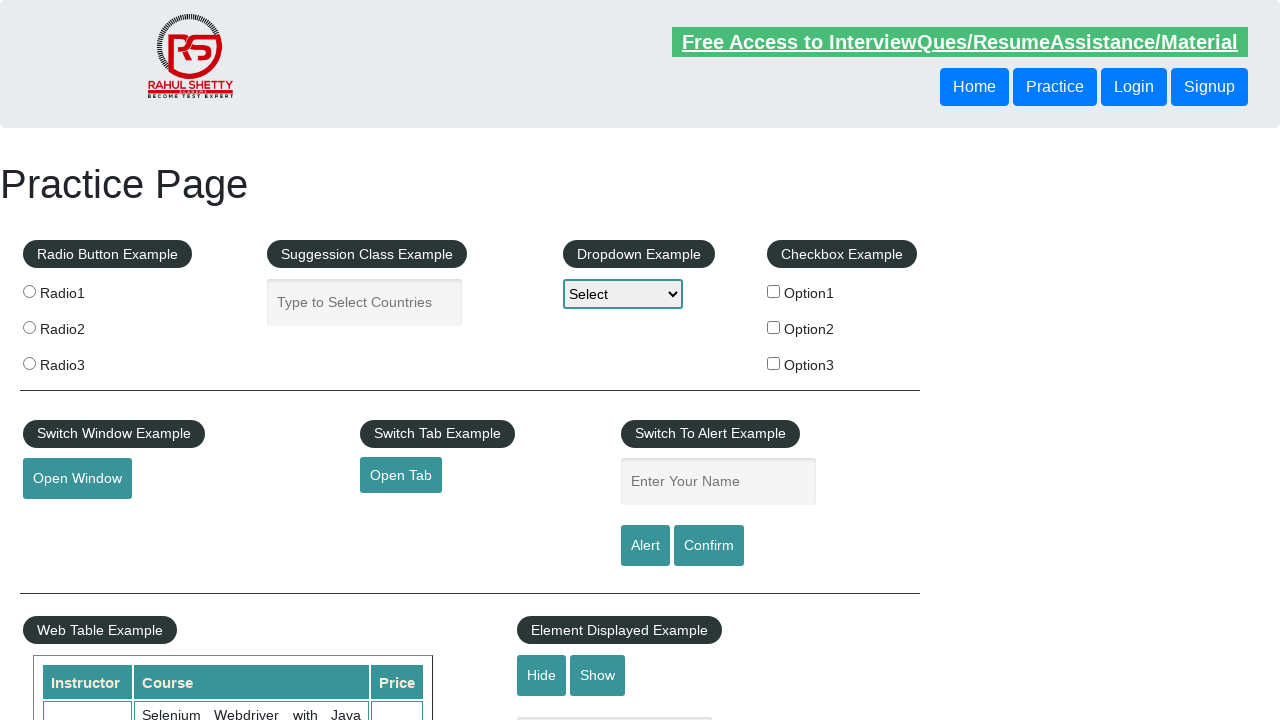

Found 'Selenium Webdriver' in table row
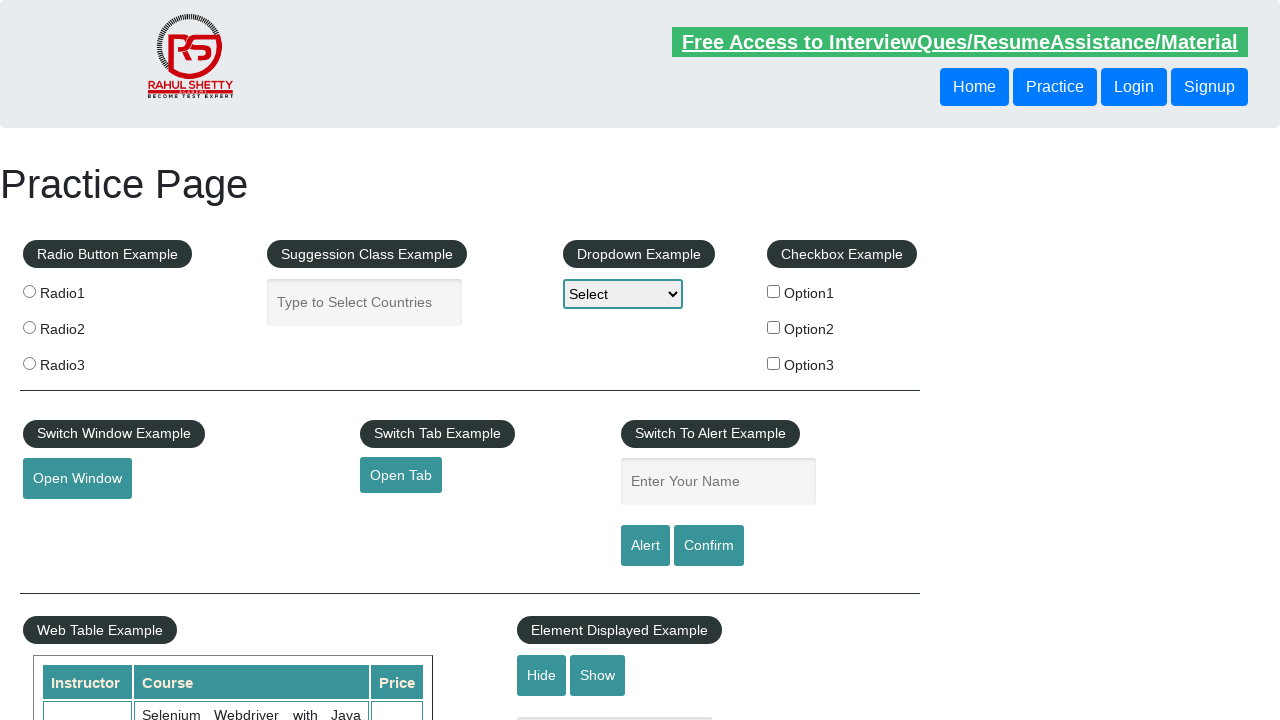

Located price cell for Selenium Webdriver row
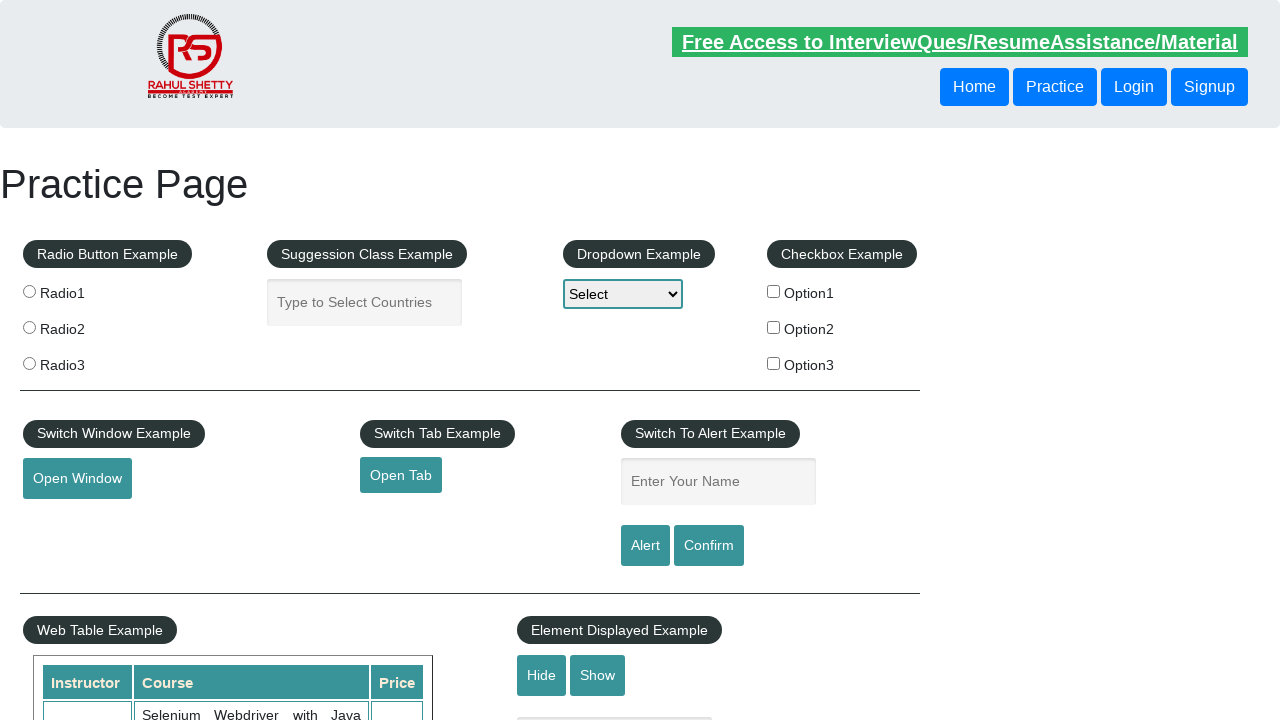

Retrieved price value: 30
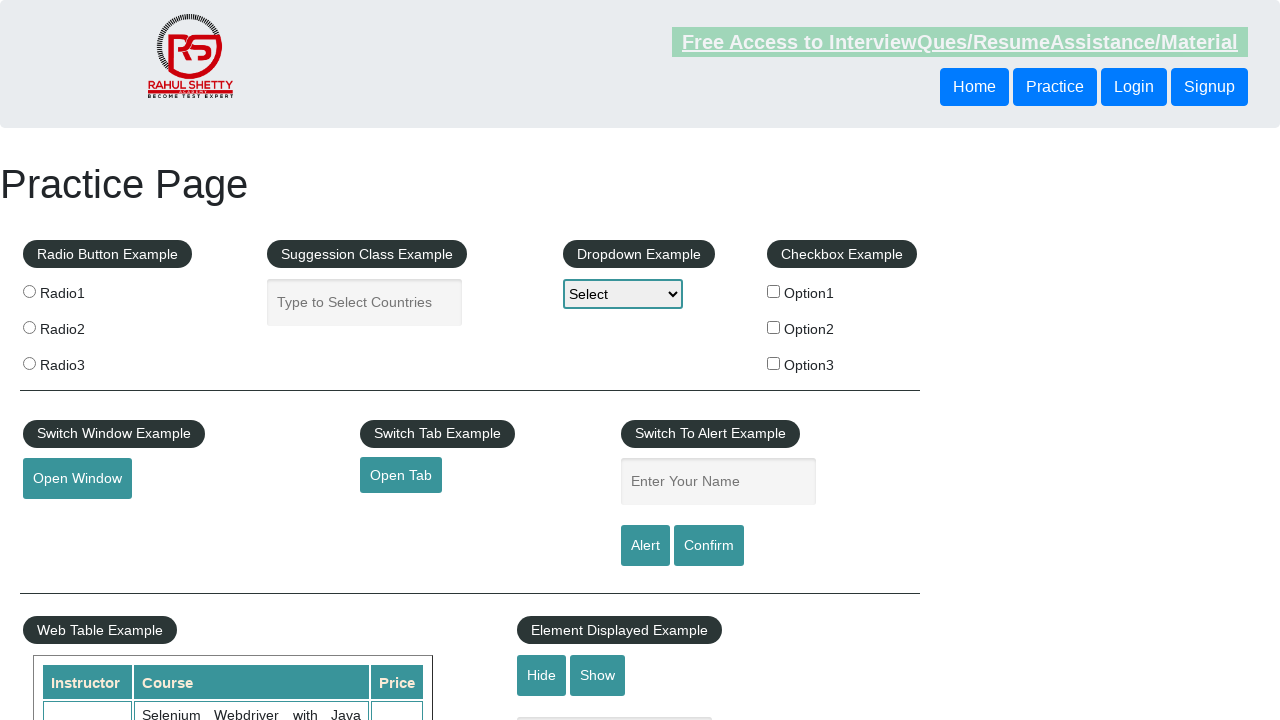

Verified Selenium Webdriver price equals 30
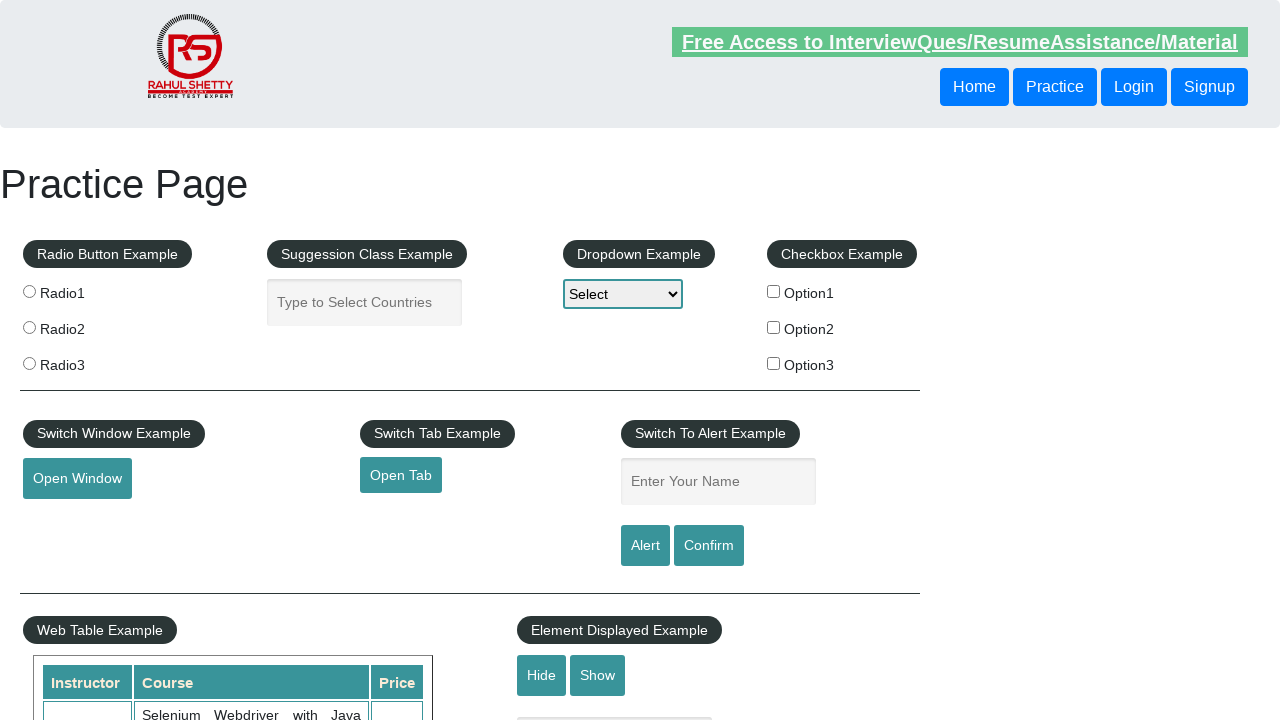

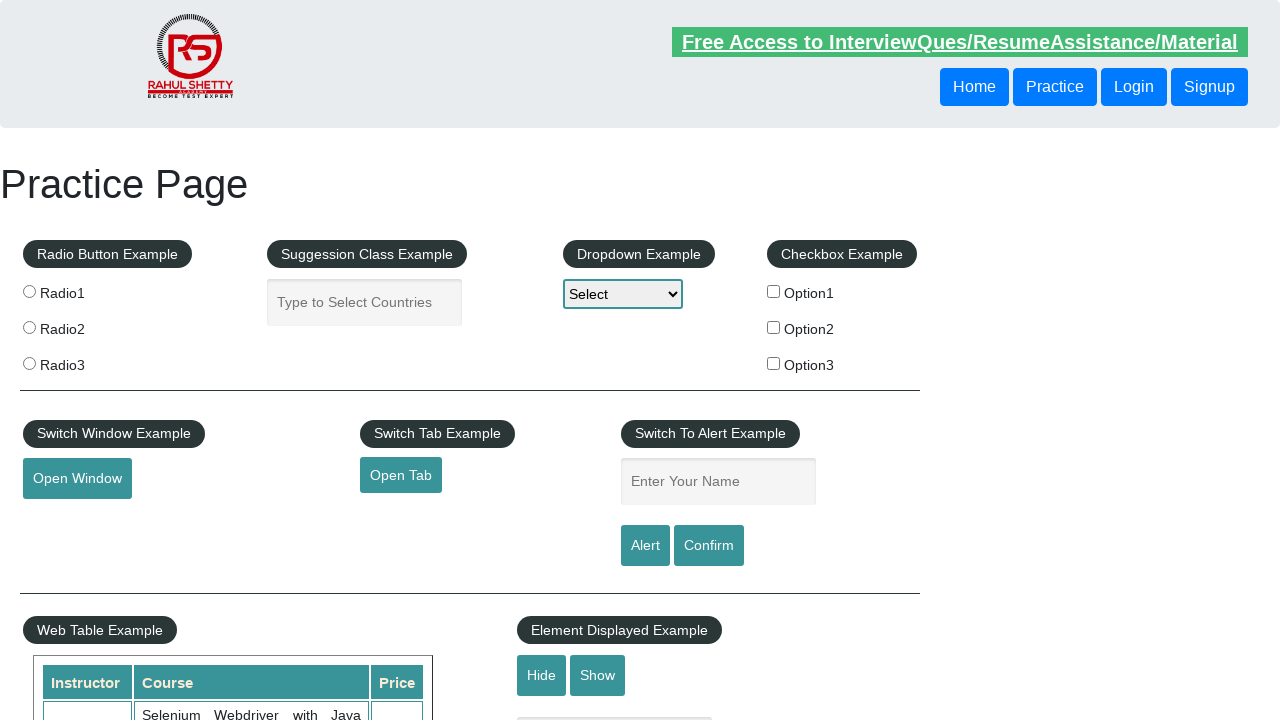